Waits for a price to reach $100, books an item, then solves a mathematical challenge by calculating and submitting the result

Starting URL: http://suninjuly.github.io/explicit_wait2.html

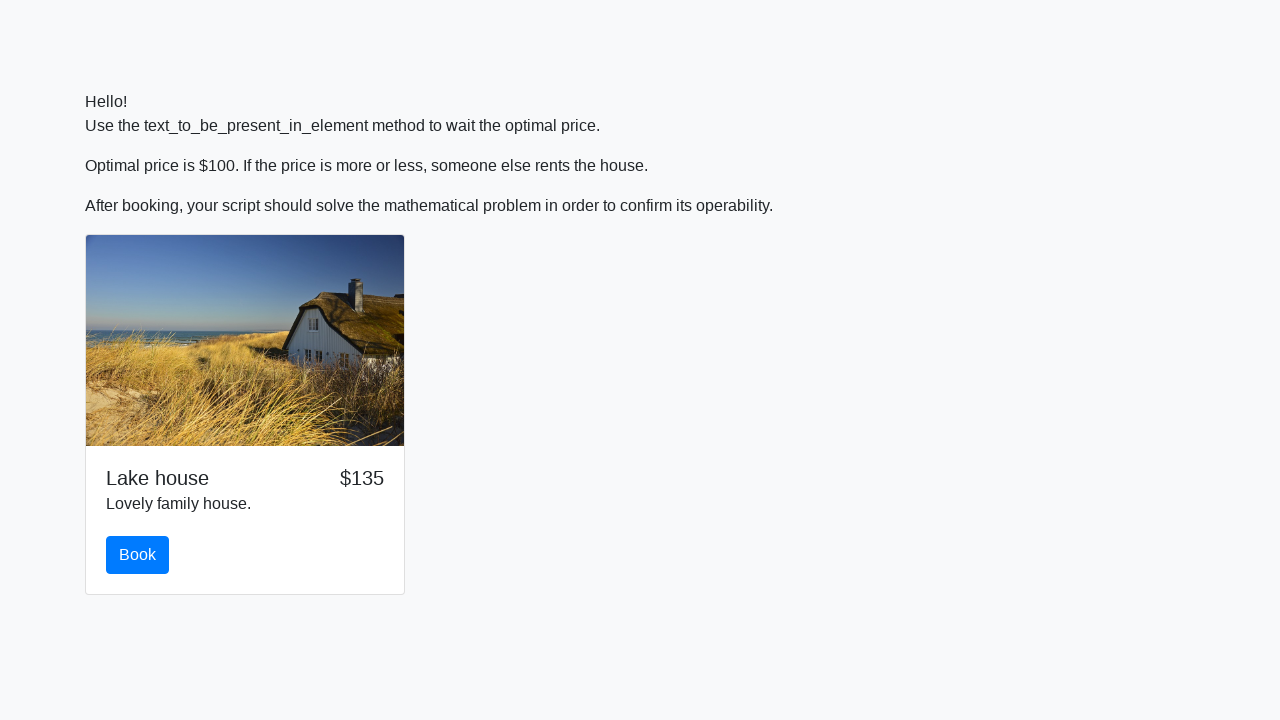

Scrolled down 100px to see the price
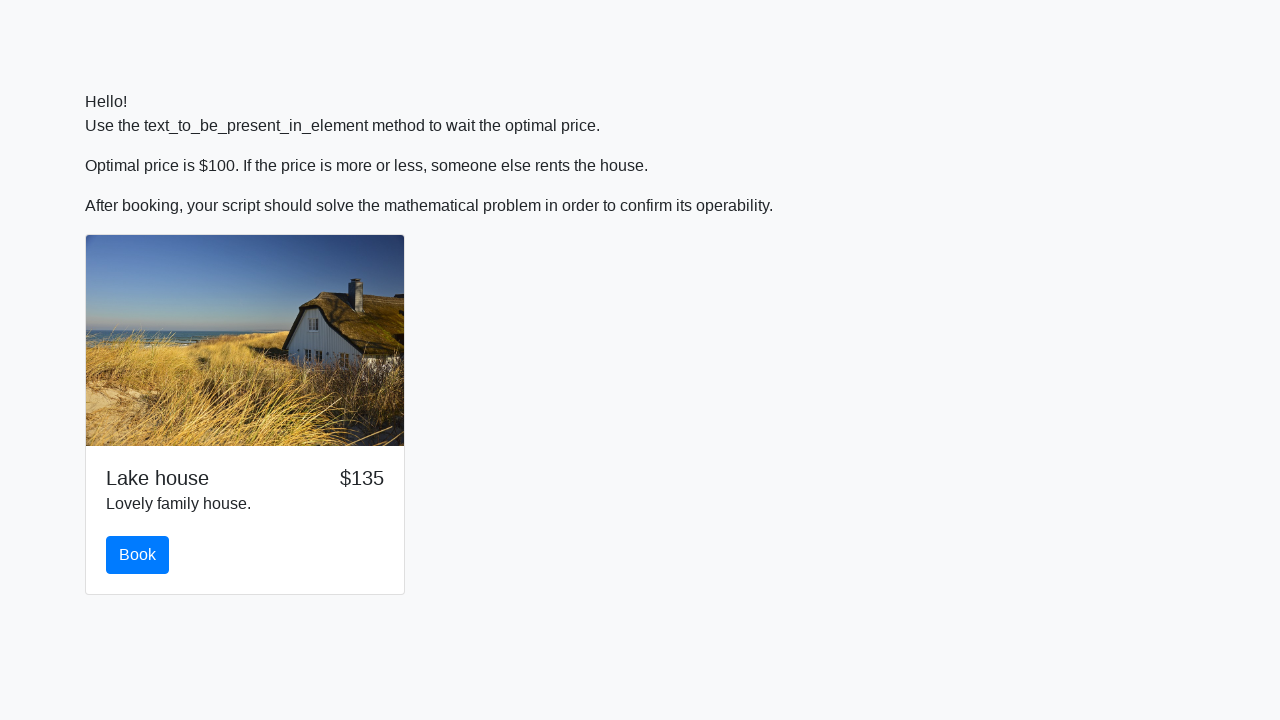

Price reached $100
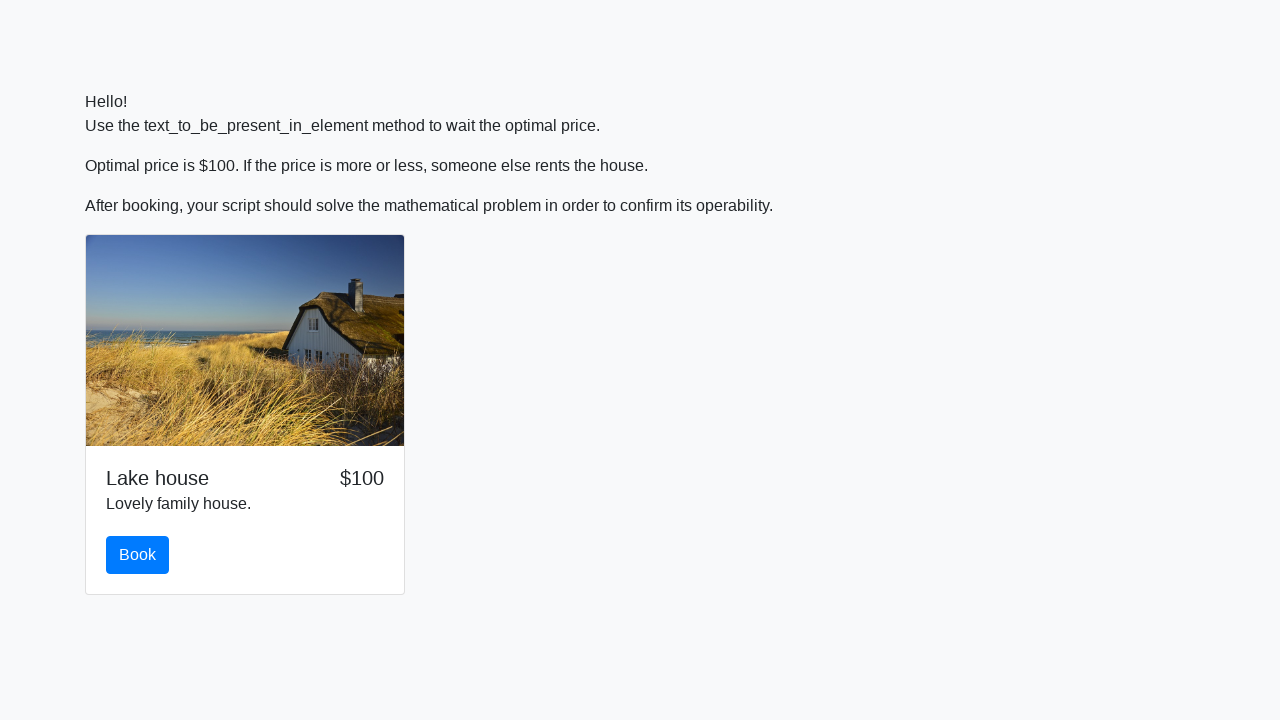

Clicked the book button at (138, 555) on #book
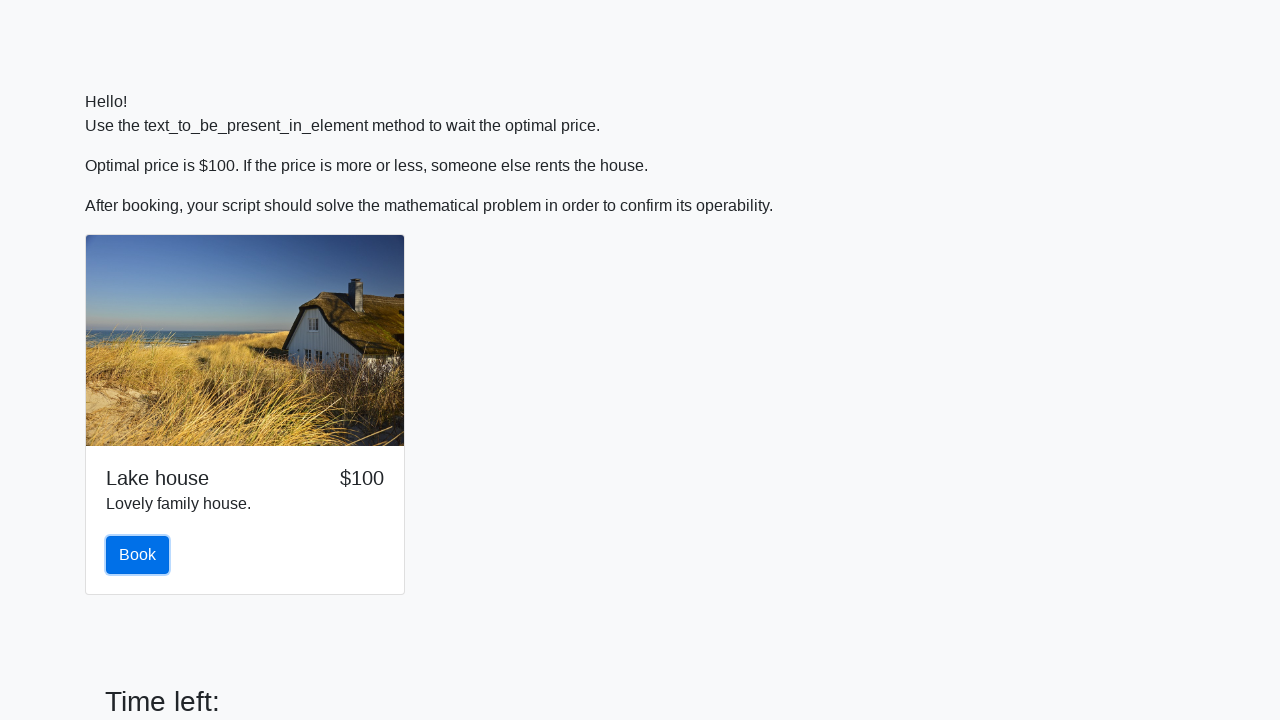

Scrolled down 400px to see the math problem
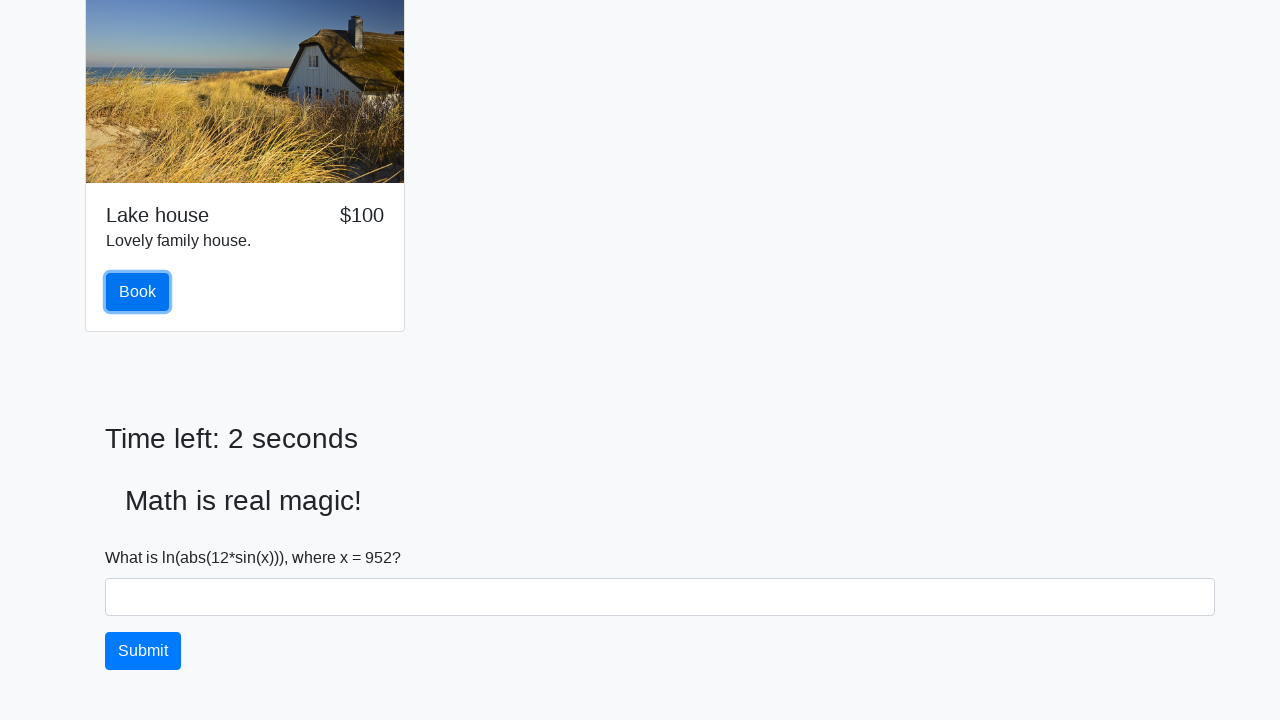

Retrieved x value from input field: 952
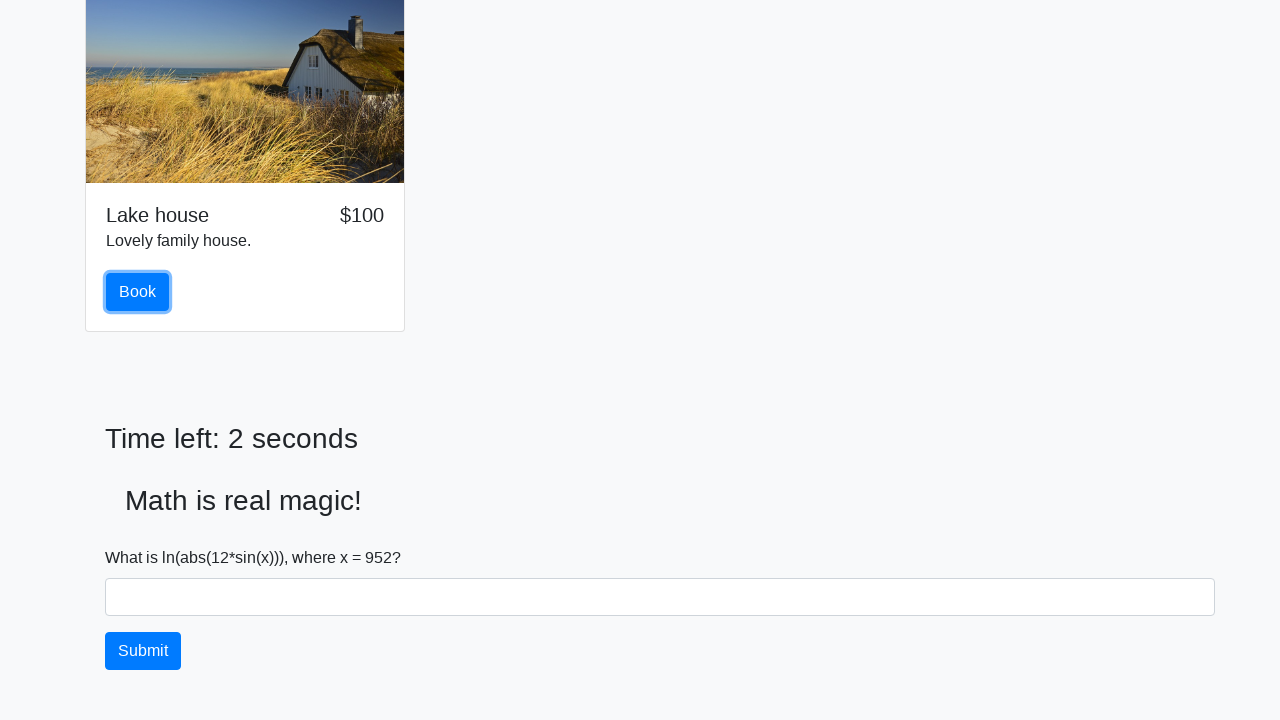

Calculated mathematical result: 0.1546616287323595
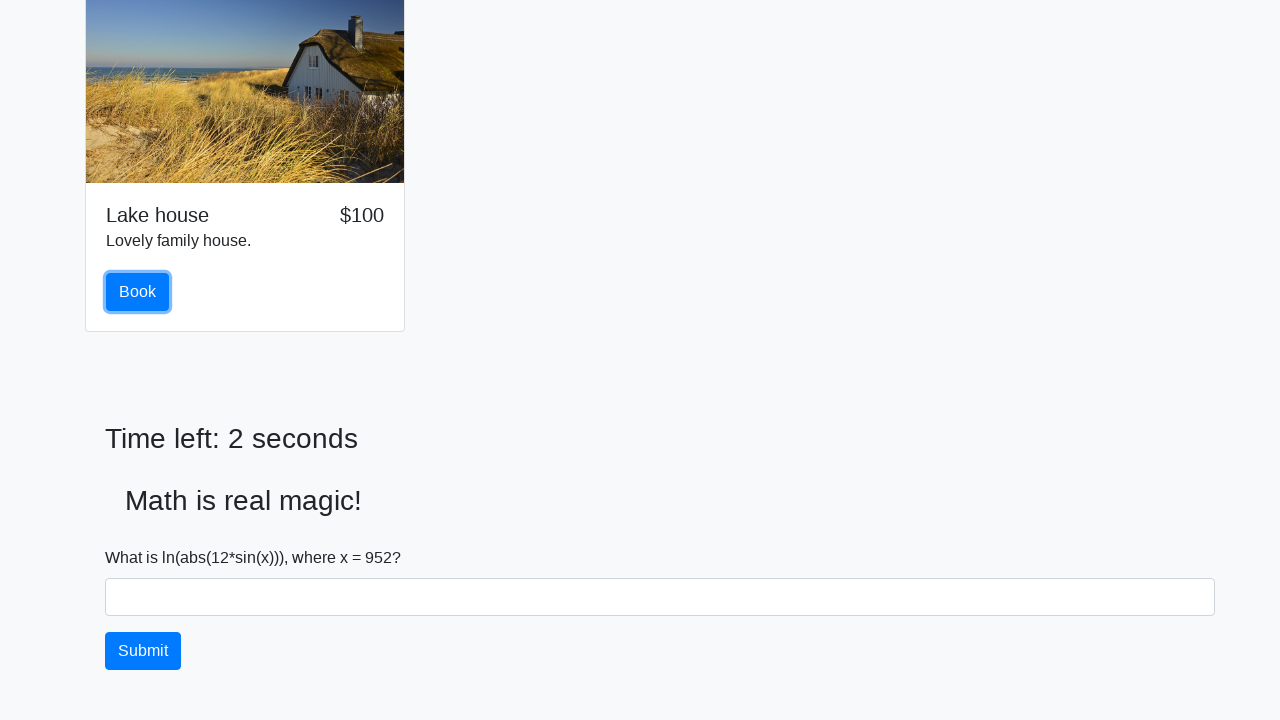

Filled answer field with calculated result on #answer
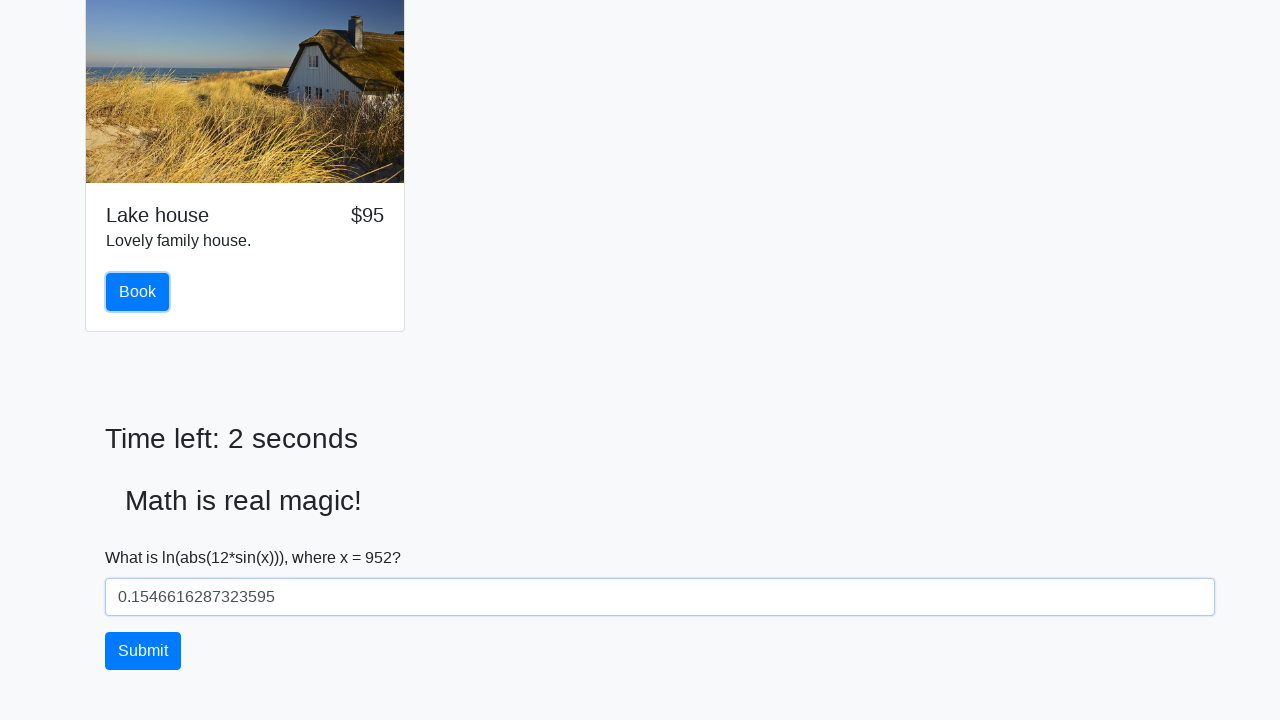

Clicked the solve button to submit answer at (143, 651) on #solve
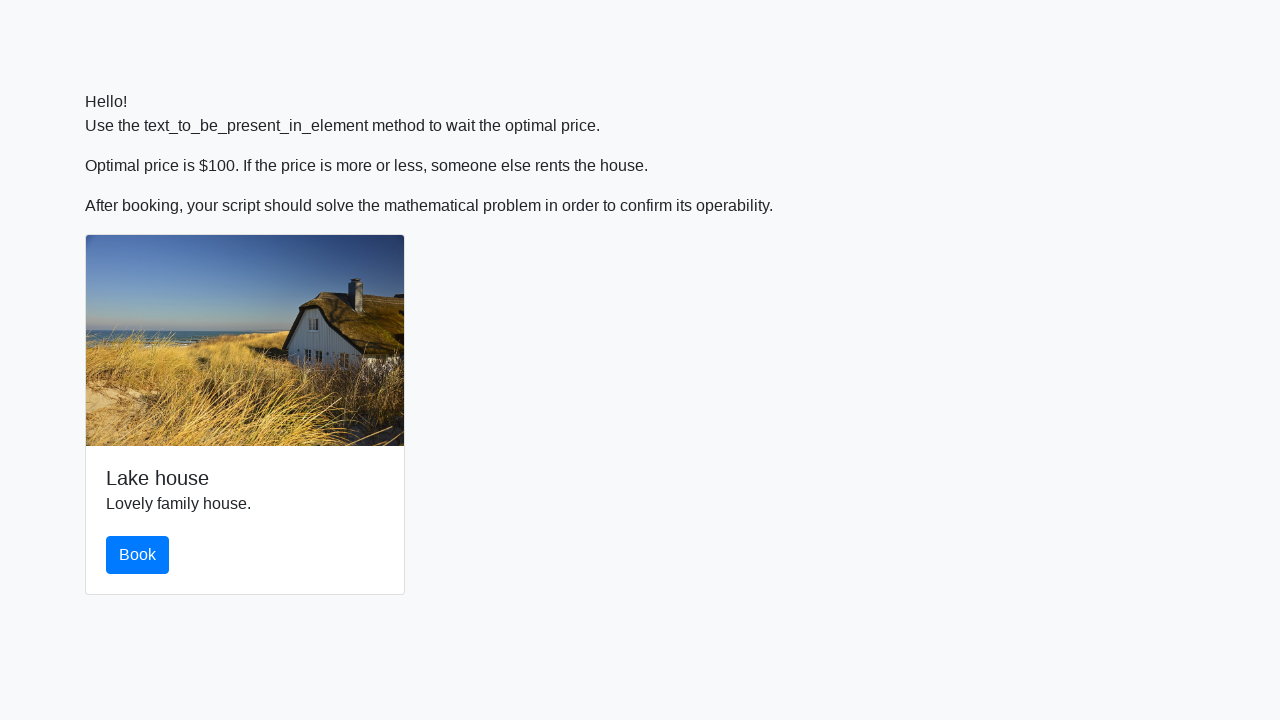

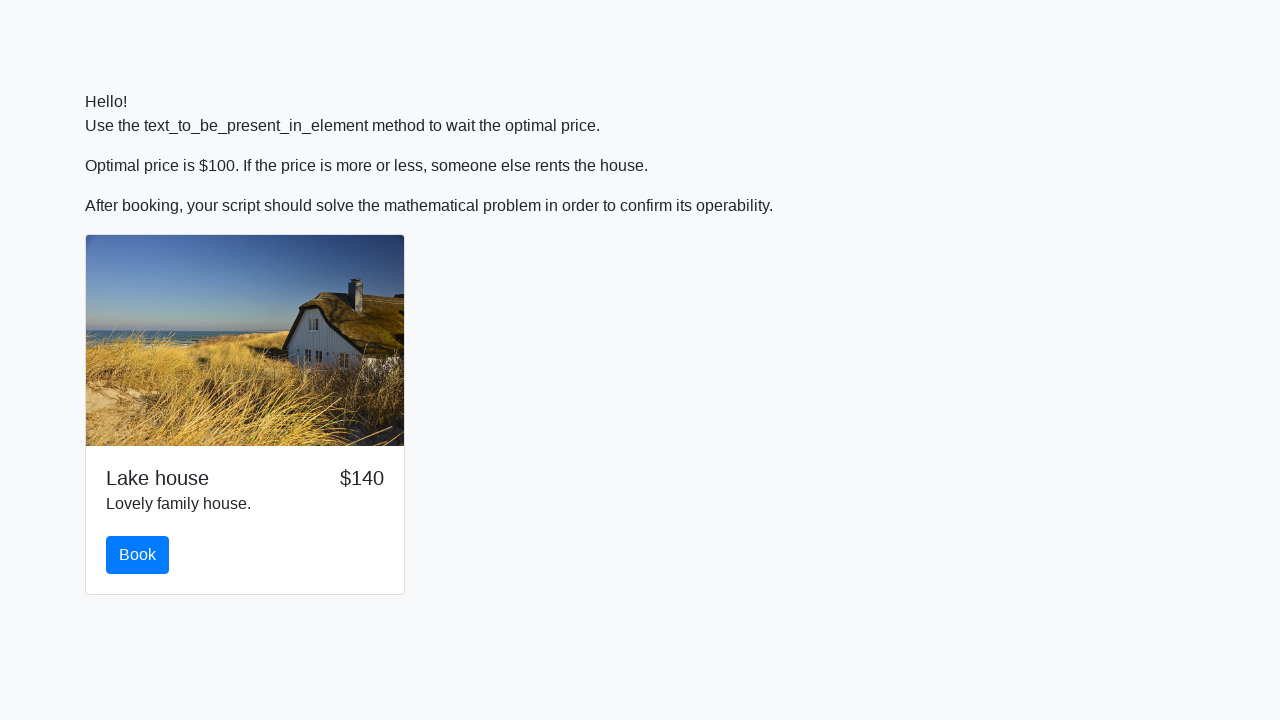